Navigates to a jobs website, clicks on a job menu item, and verifies that the page header displays "Jobs"

Starting URL: https://alchemy.hguy.co/jobs

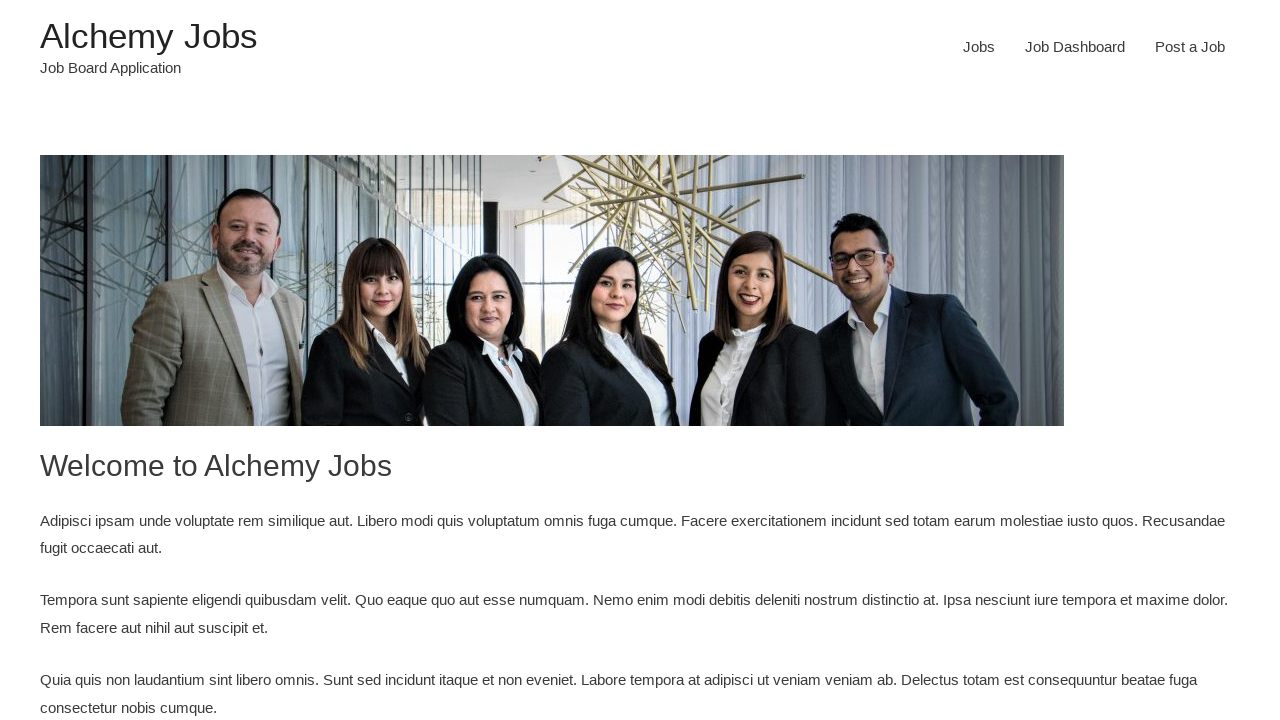

Clicked on the Jobs menu item at (979, 47) on xpath=//*[@id='menu-item-24']/a
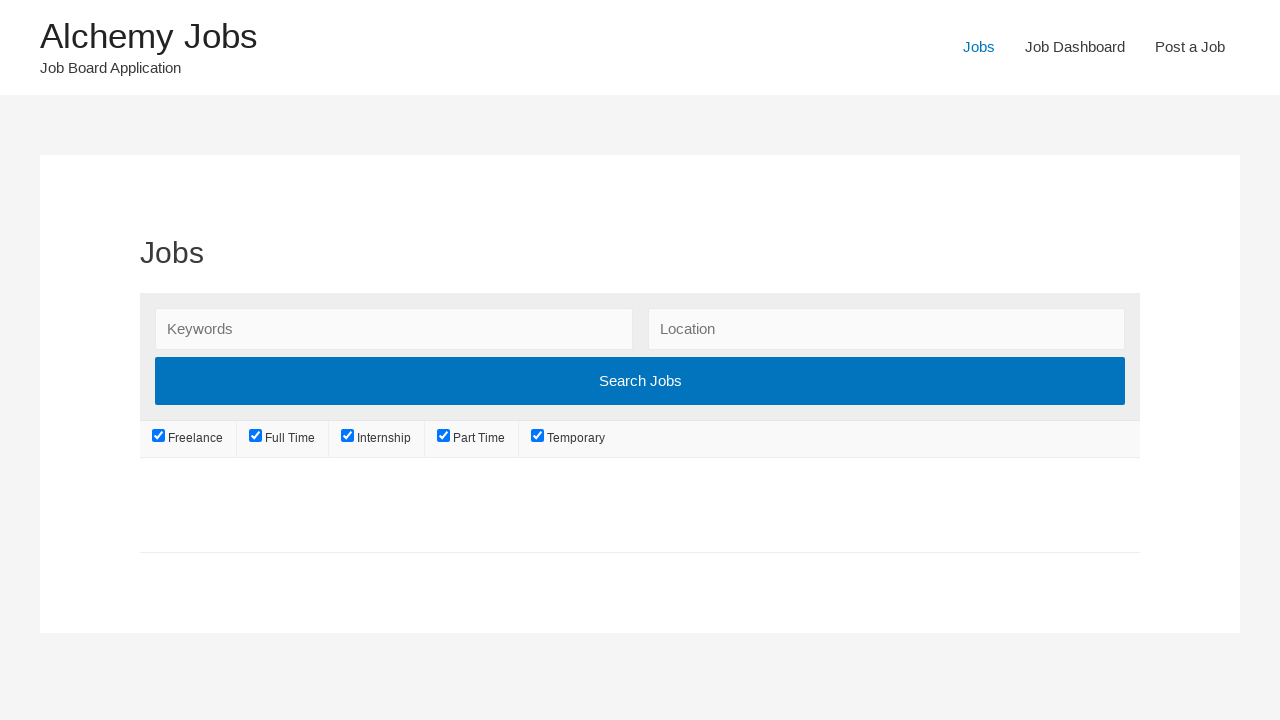

Jobs page header element became visible
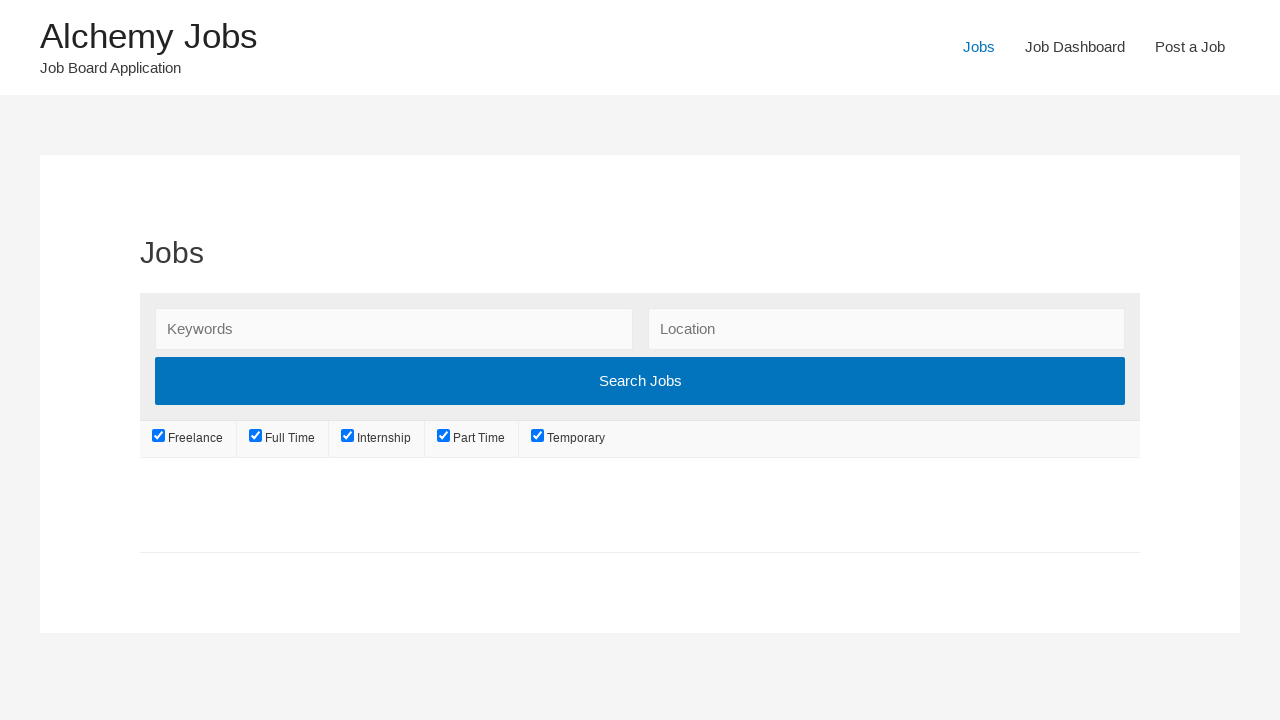

Retrieved header text content
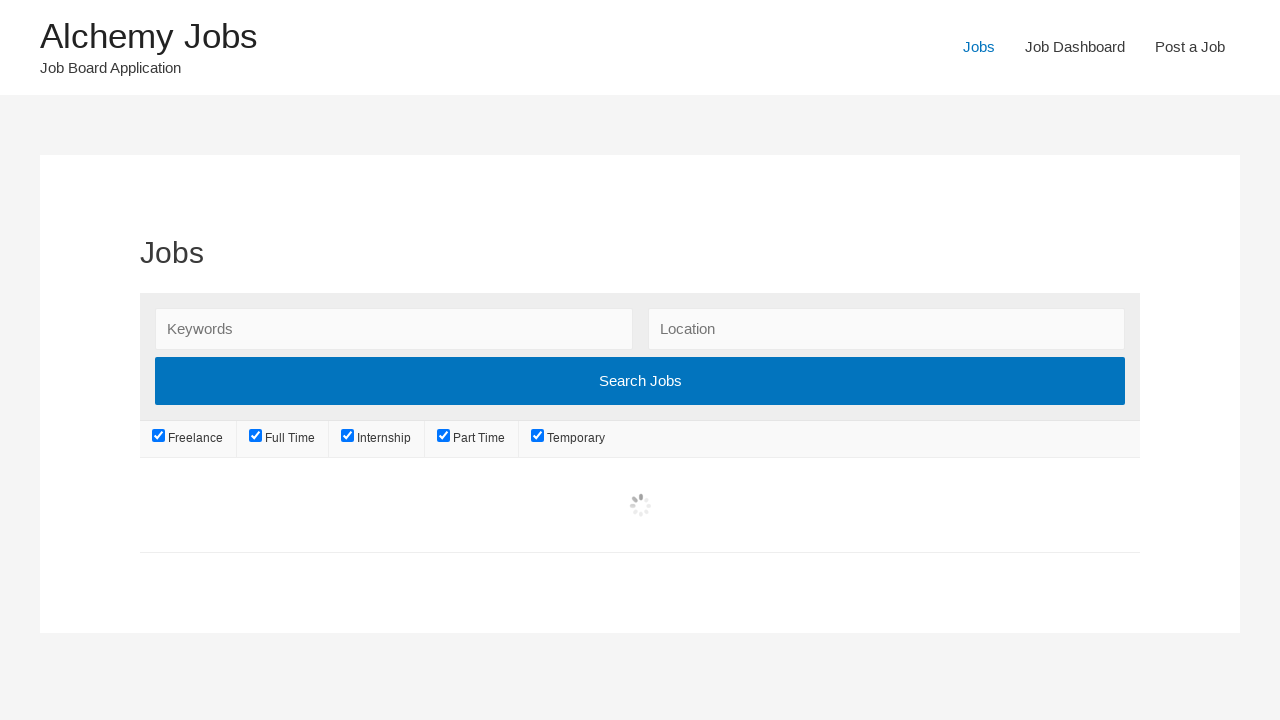

Verified that page header displays 'Jobs'
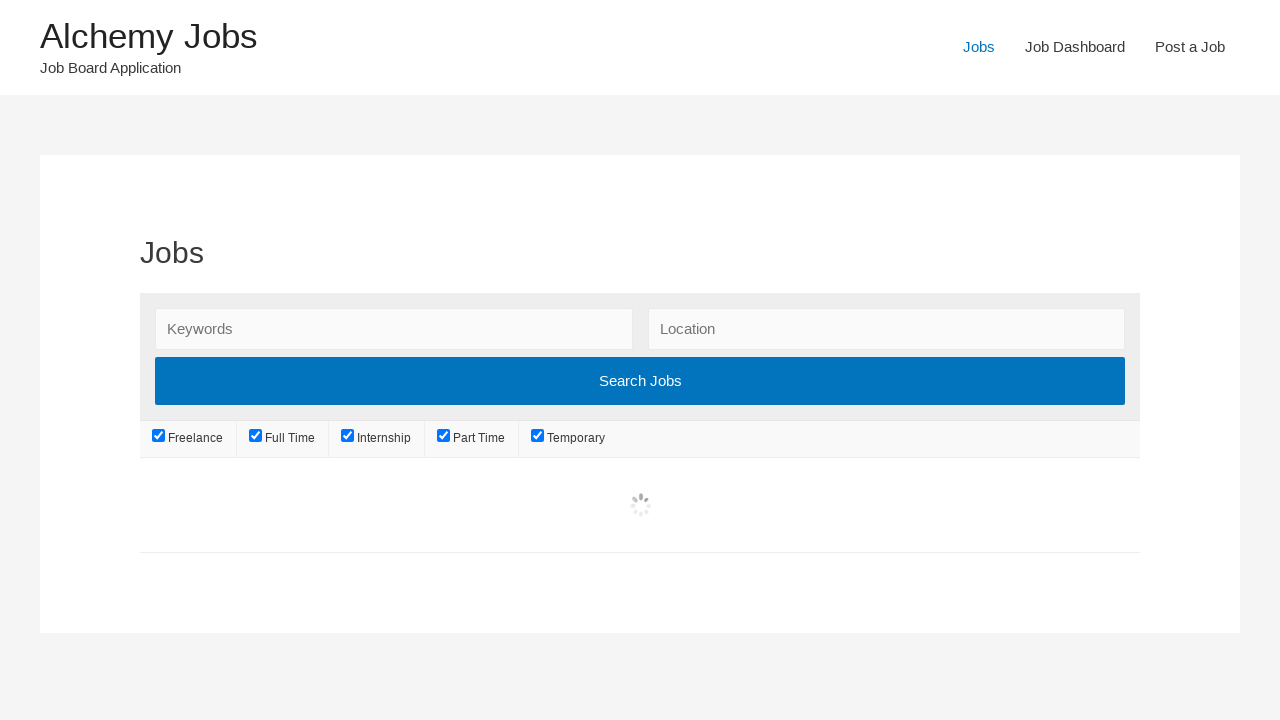

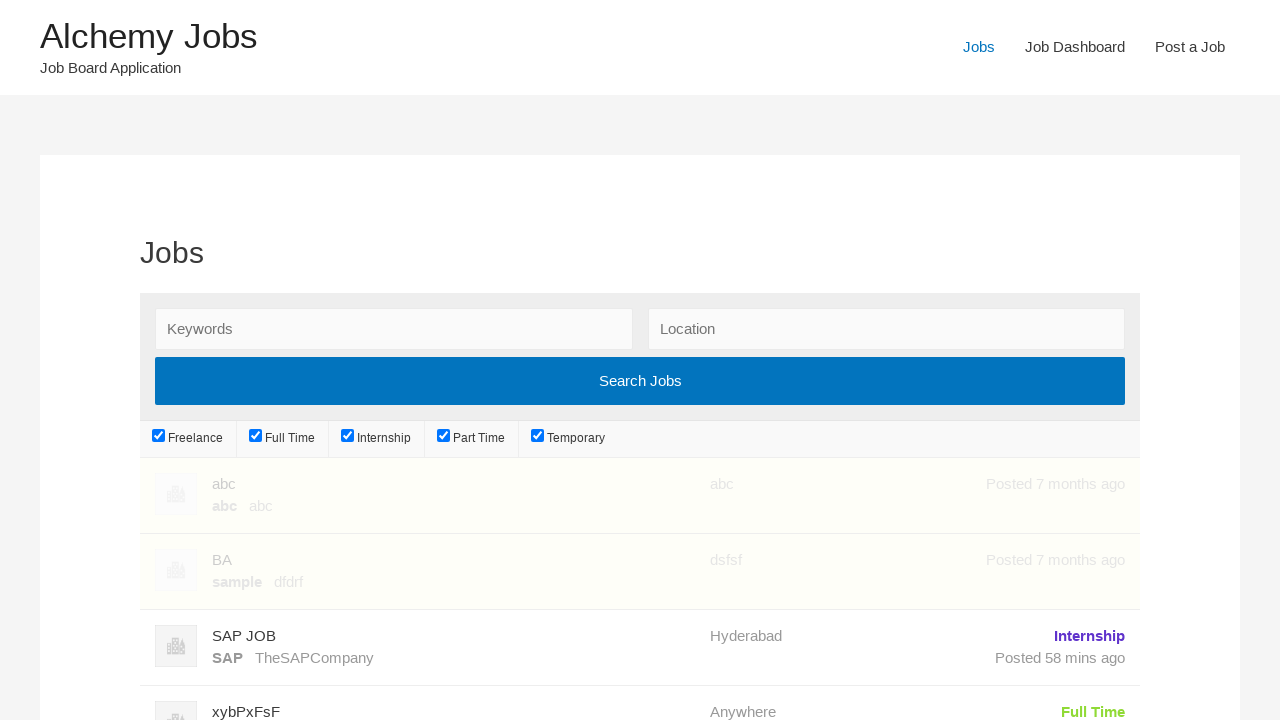